Tests alert and timed alert dialogs by clicking alert buttons and accepting the alert popups

Starting URL: https://demoqa.com/alerts

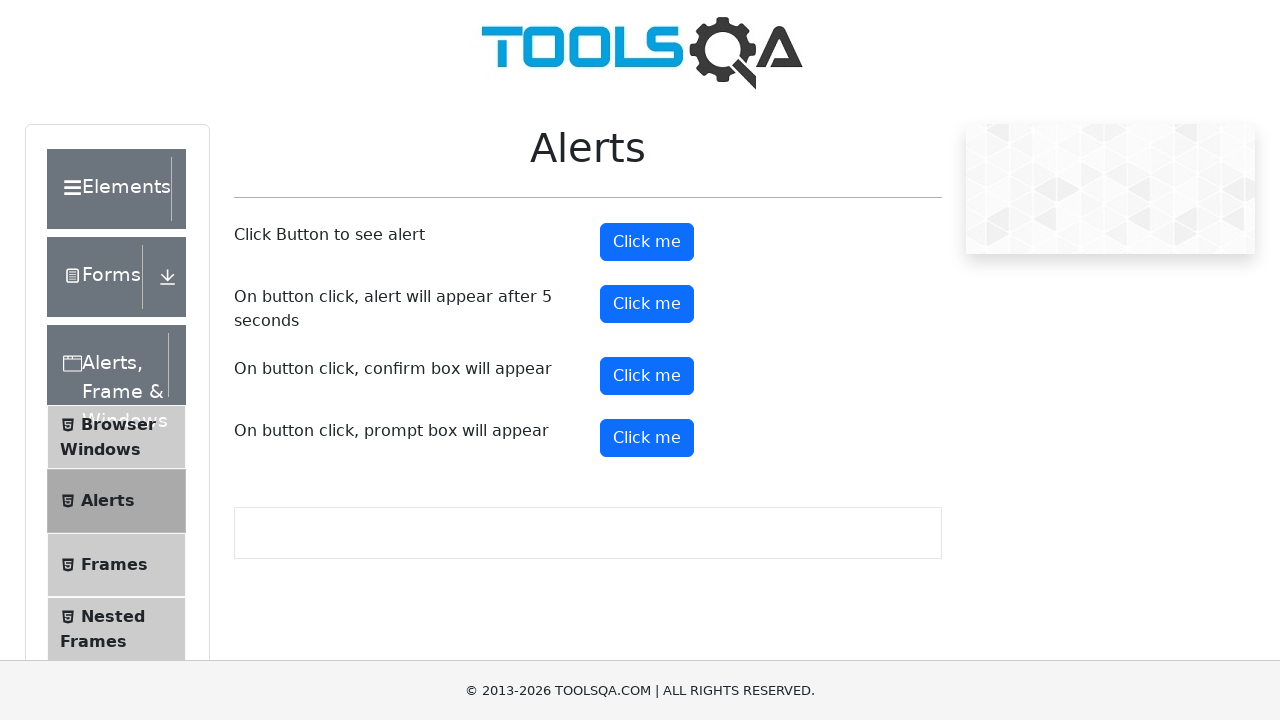

Clicked the alert button at (647, 242) on #alertButton
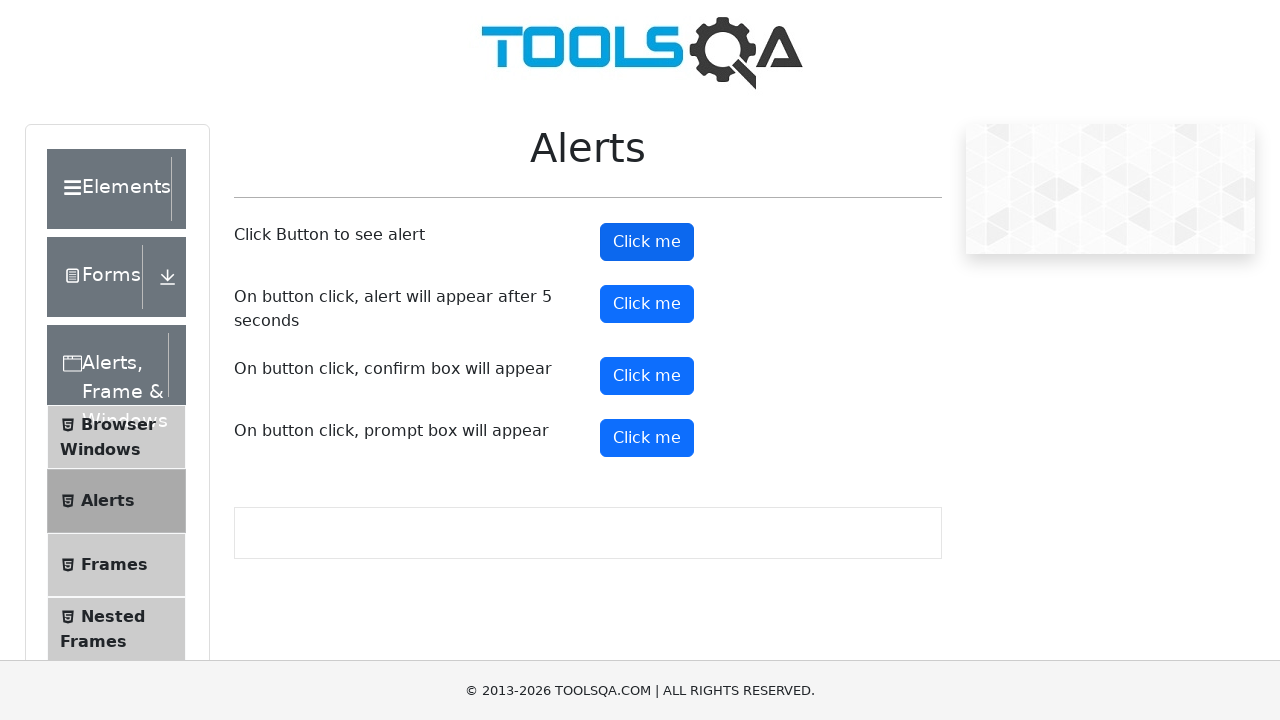

Set up dialog handler to accept alert popups
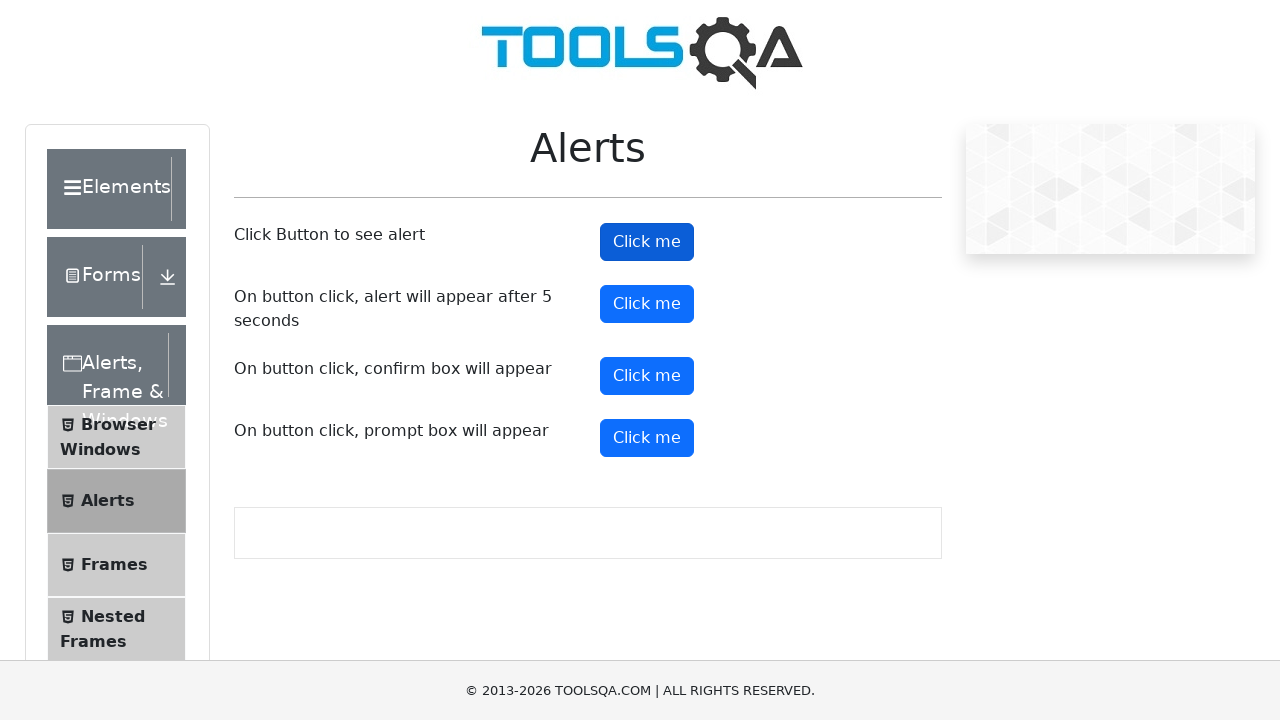

Clicked the timer alert button to trigger delayed alert at (647, 304) on #timerAlertButton
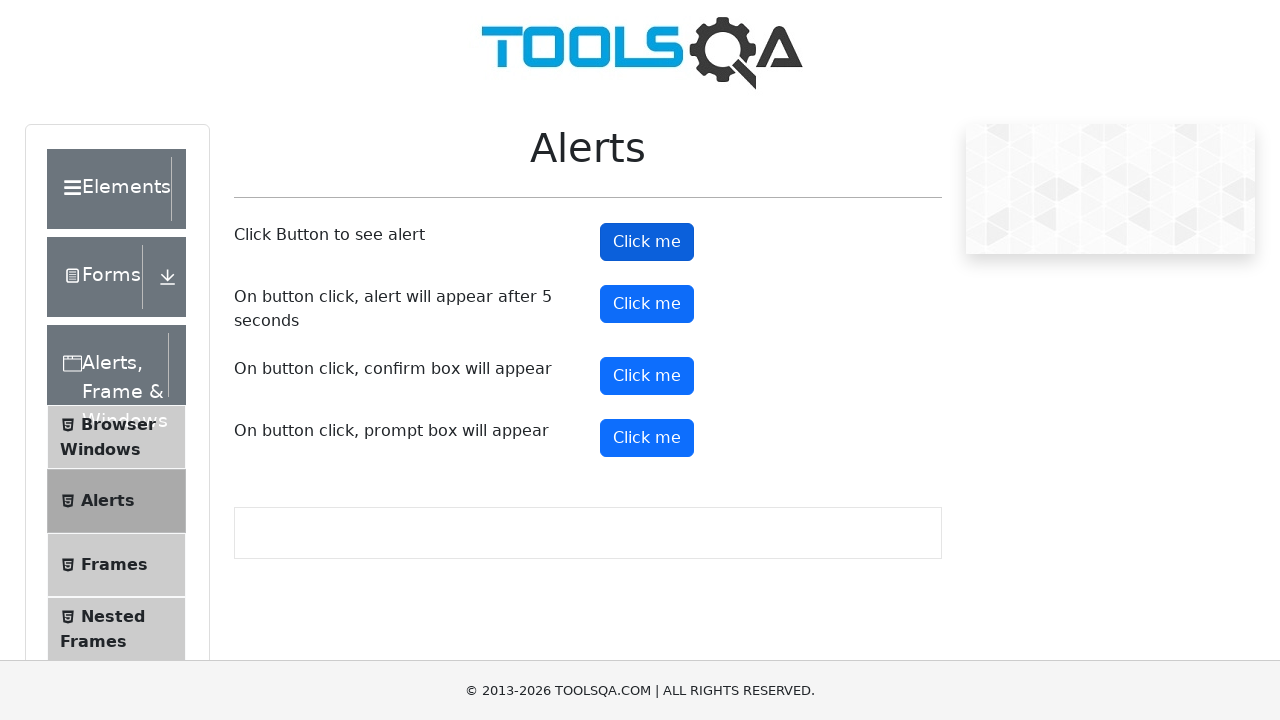

Waited 6 seconds for the timed alert to appear and be handled
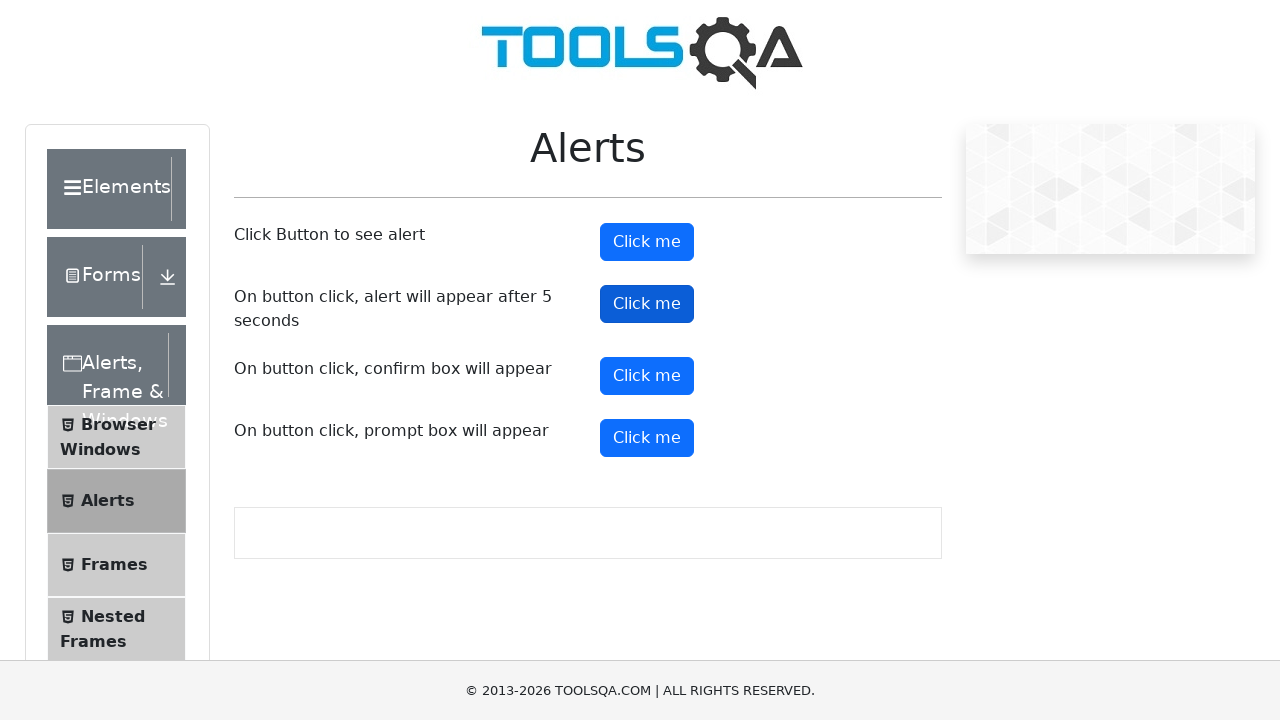

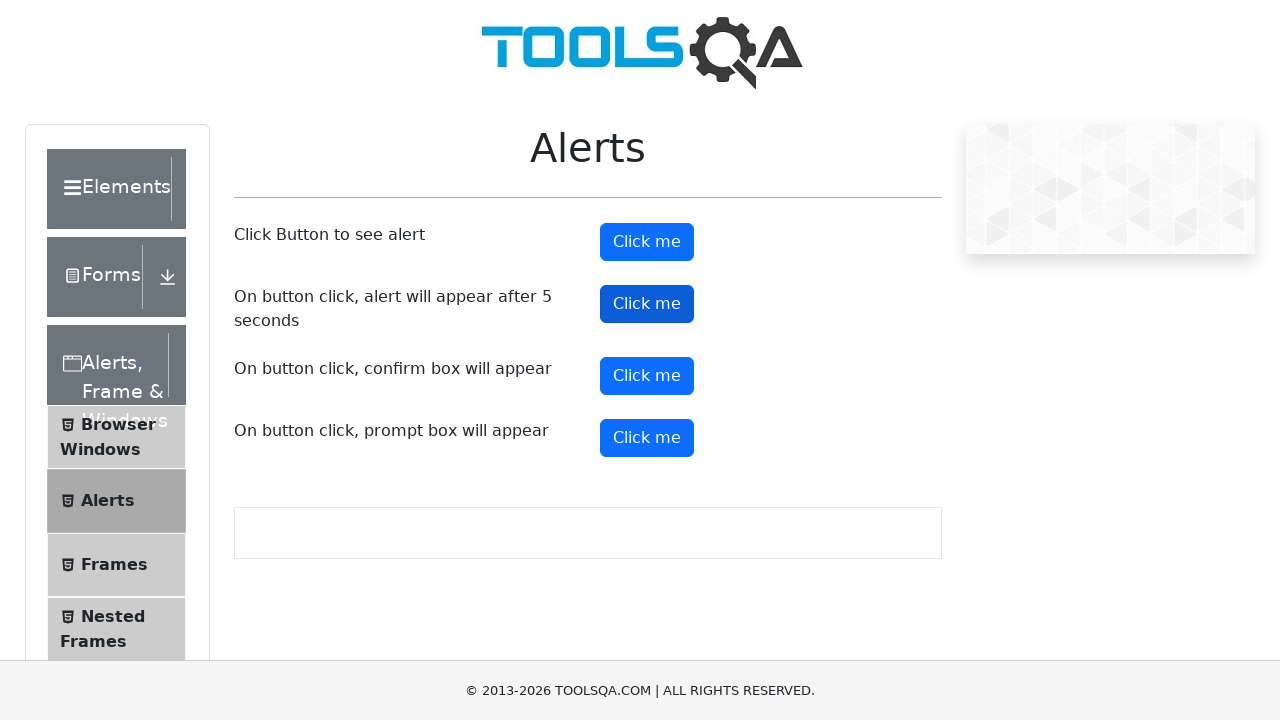